Tests entering text into a textbox element identified by CSS selector #text3

Starting URL: http://only-testing-blog.blogspot.com/2014/01/textbox.html

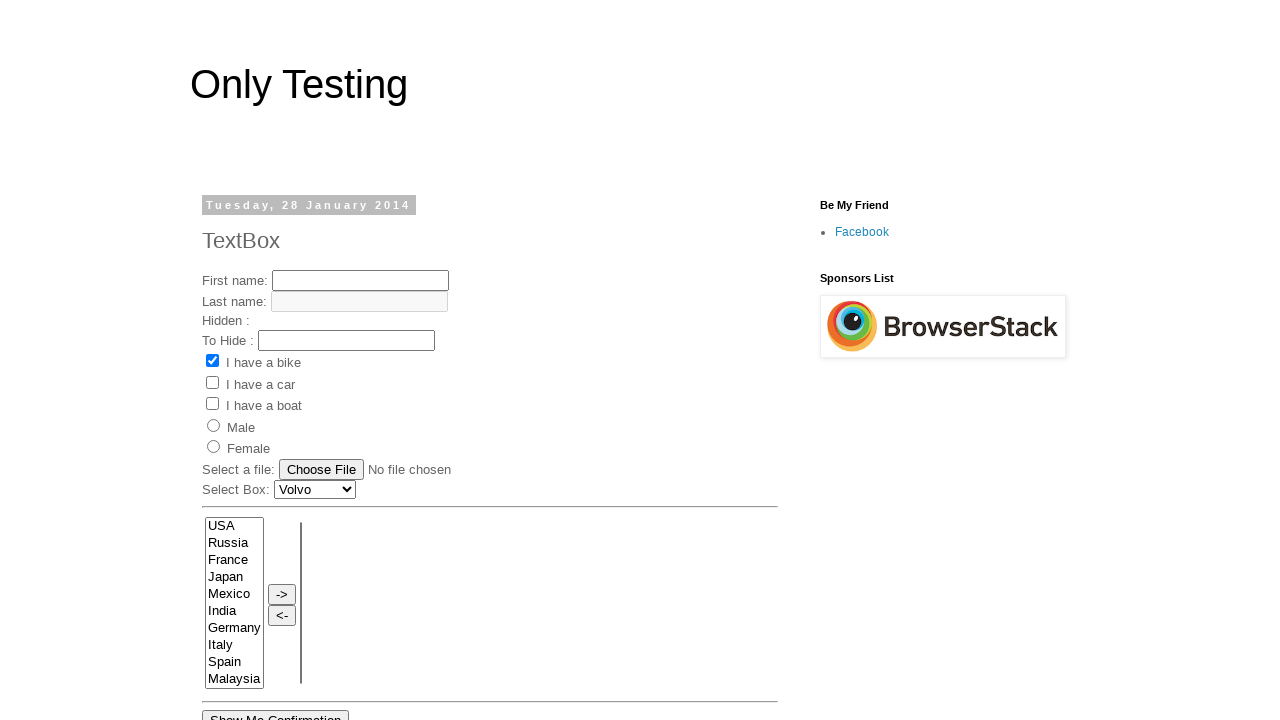

Navigated to textbox test page
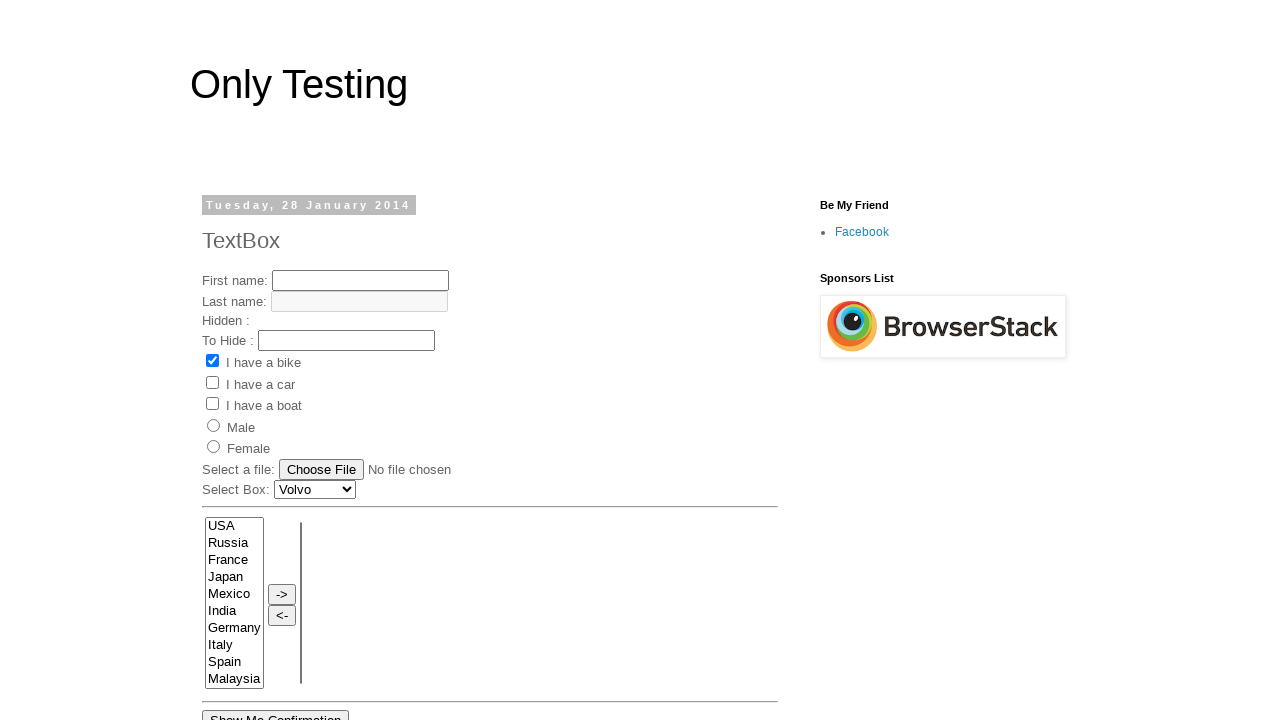

Entered 'enter value test 3' into textbox element #text3 on #text3
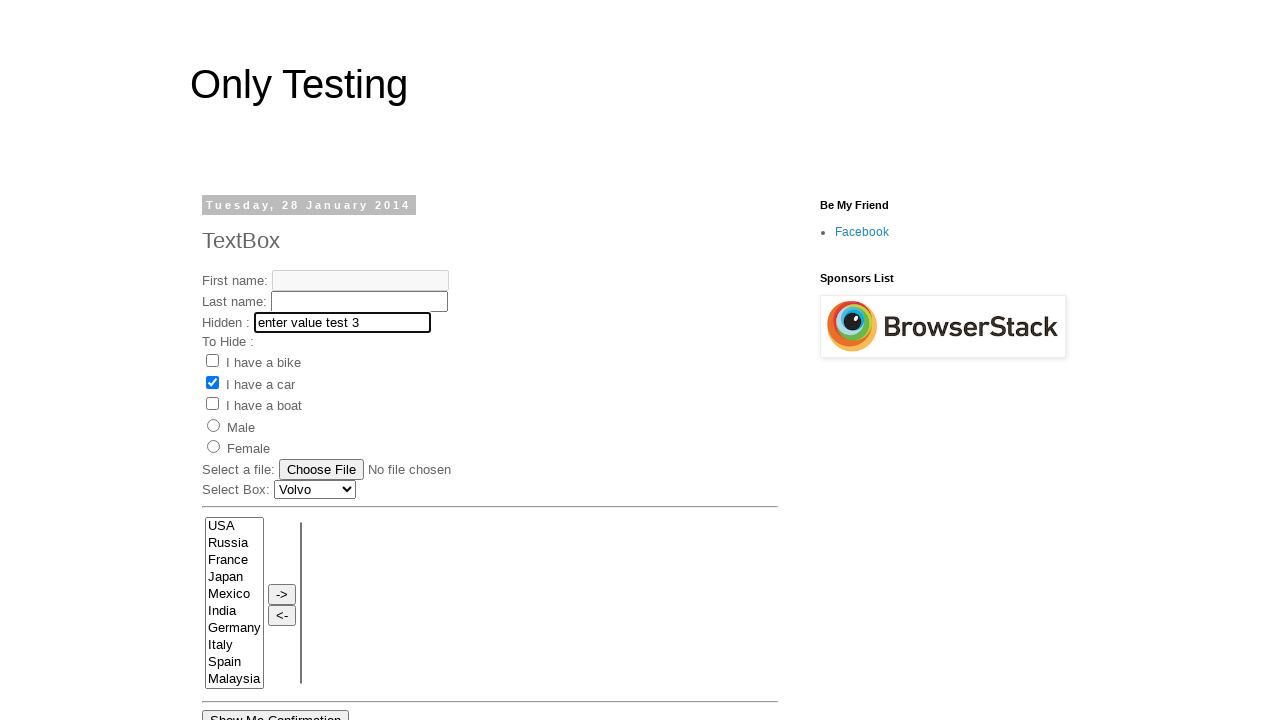

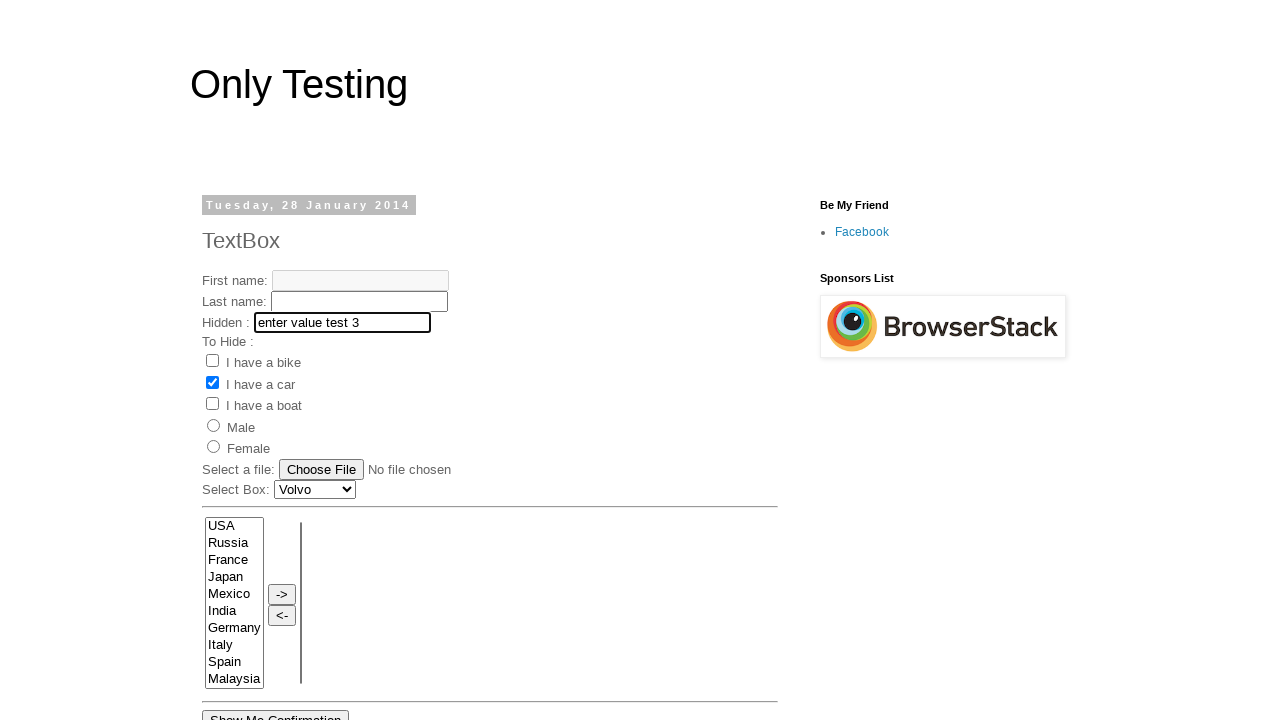